Tests feeding a cat by entering 6 catnips and clicking the feed button, then verifying the feed result appears

Starting URL: https://cs1632.appspot.com/

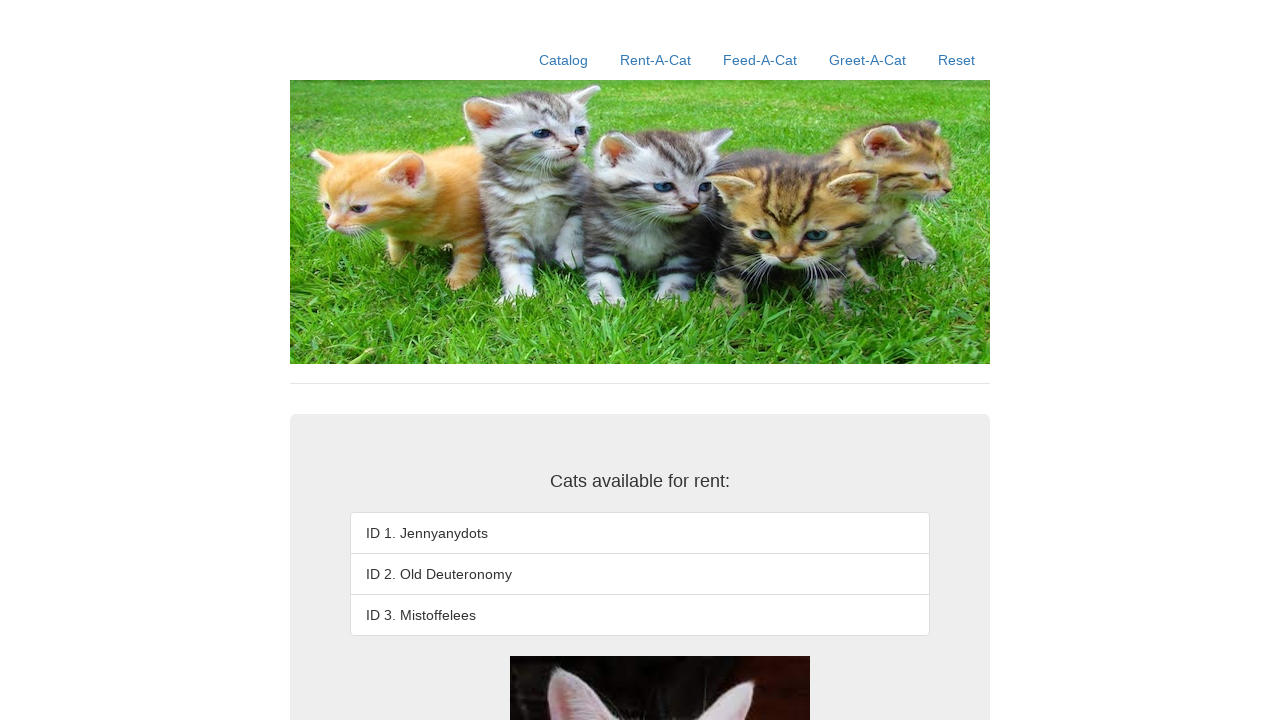

Clicked on Feed-A-Cat link at (760, 60) on text=Feed-A-Cat
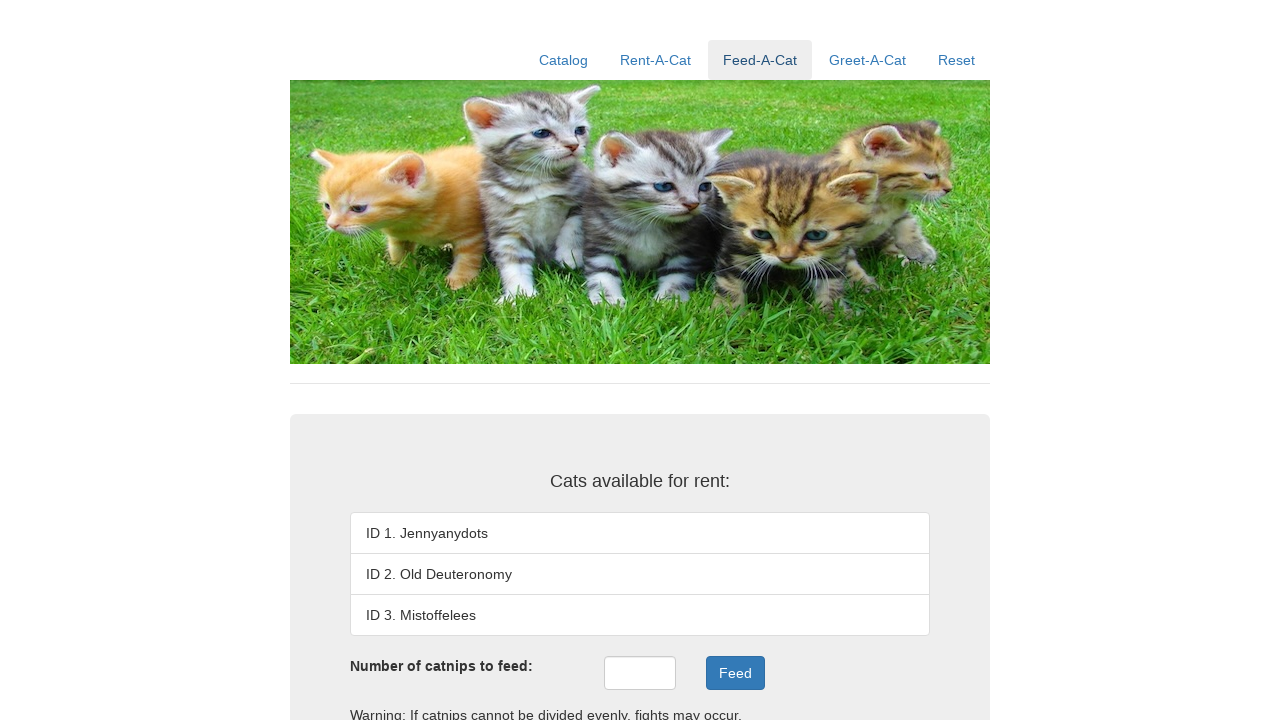

Main content became visible
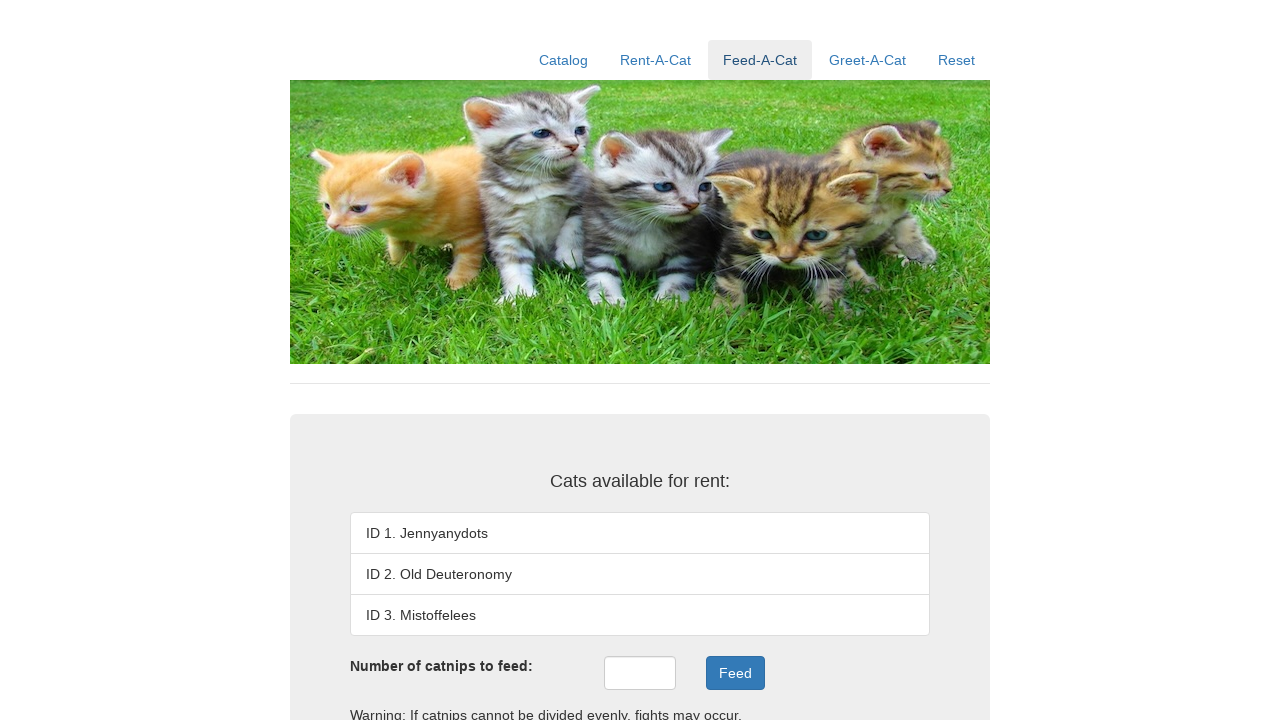

Clicked on catnips input field at (640, 673) on #catnips
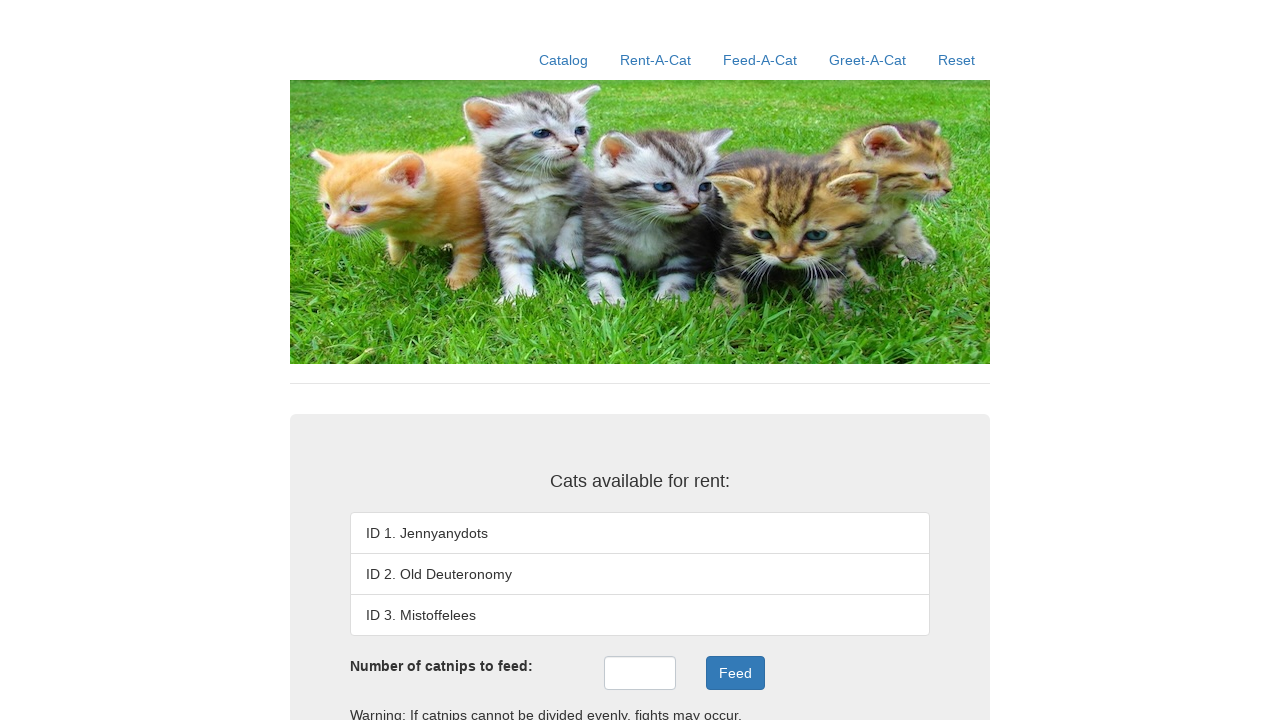

Entered 6 catnips into the field on #catnips
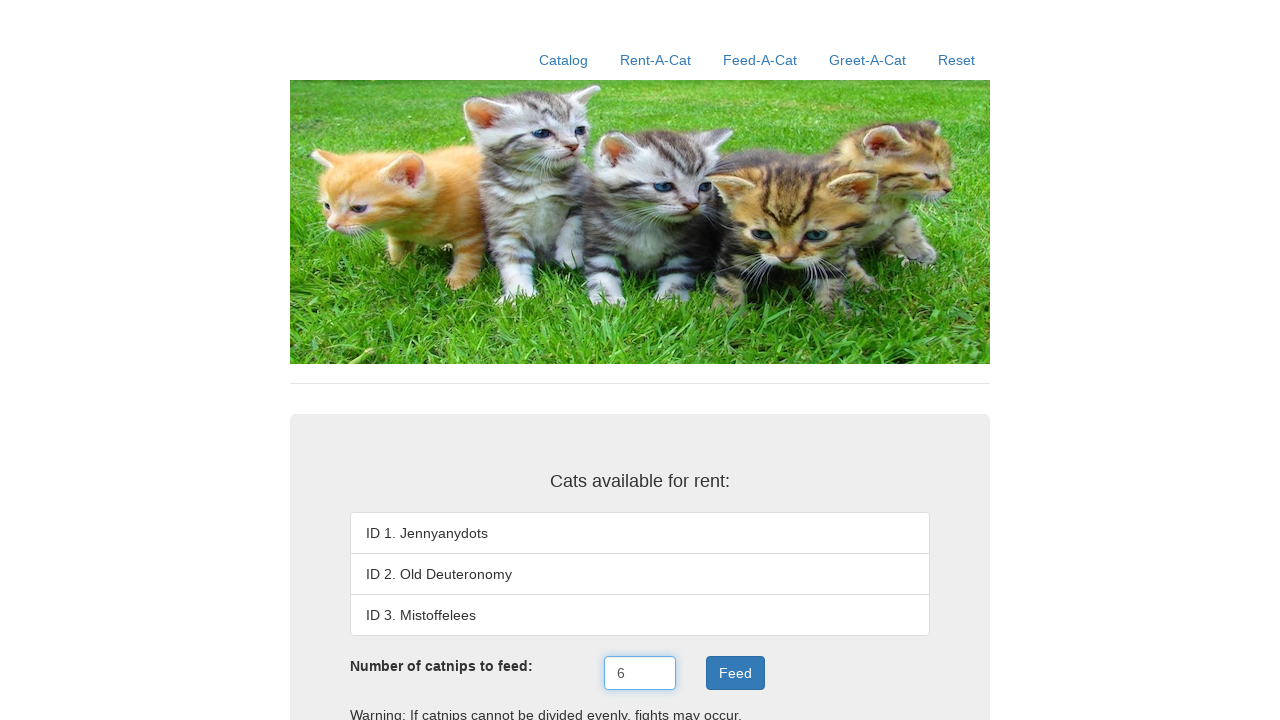

Clicked feed button at (735, 673) on xpath=//button
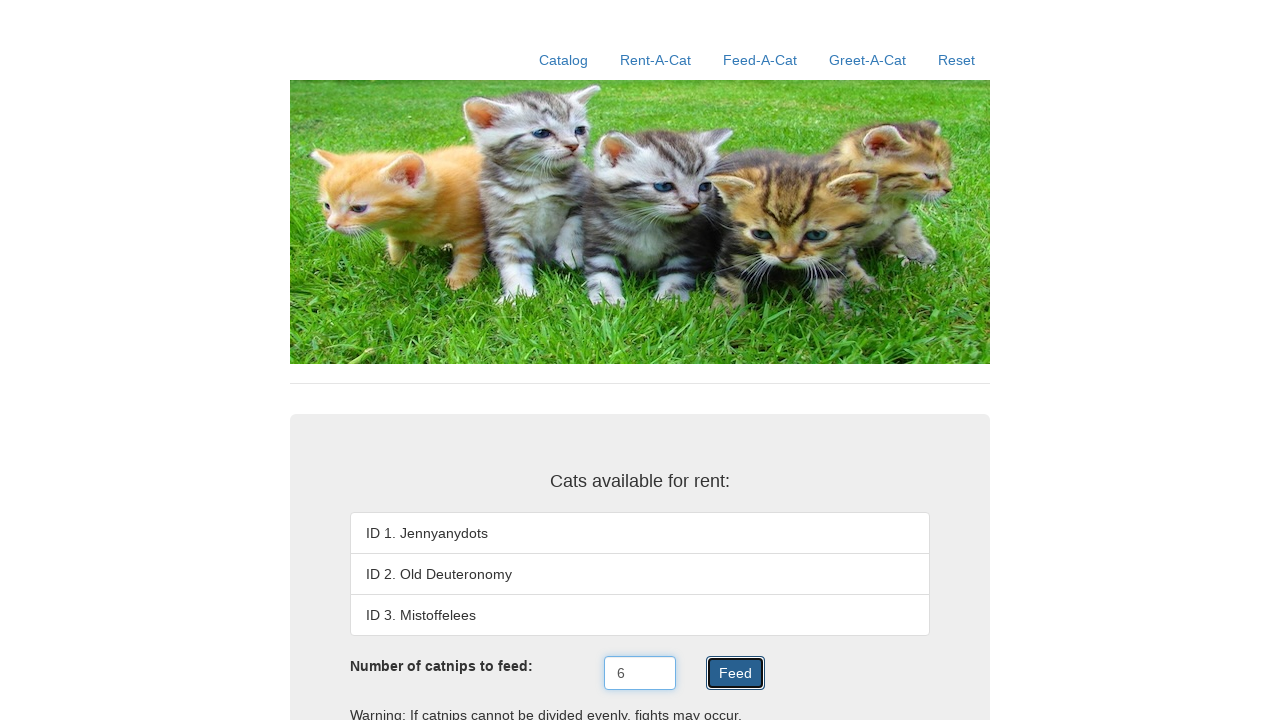

Feed result became visible
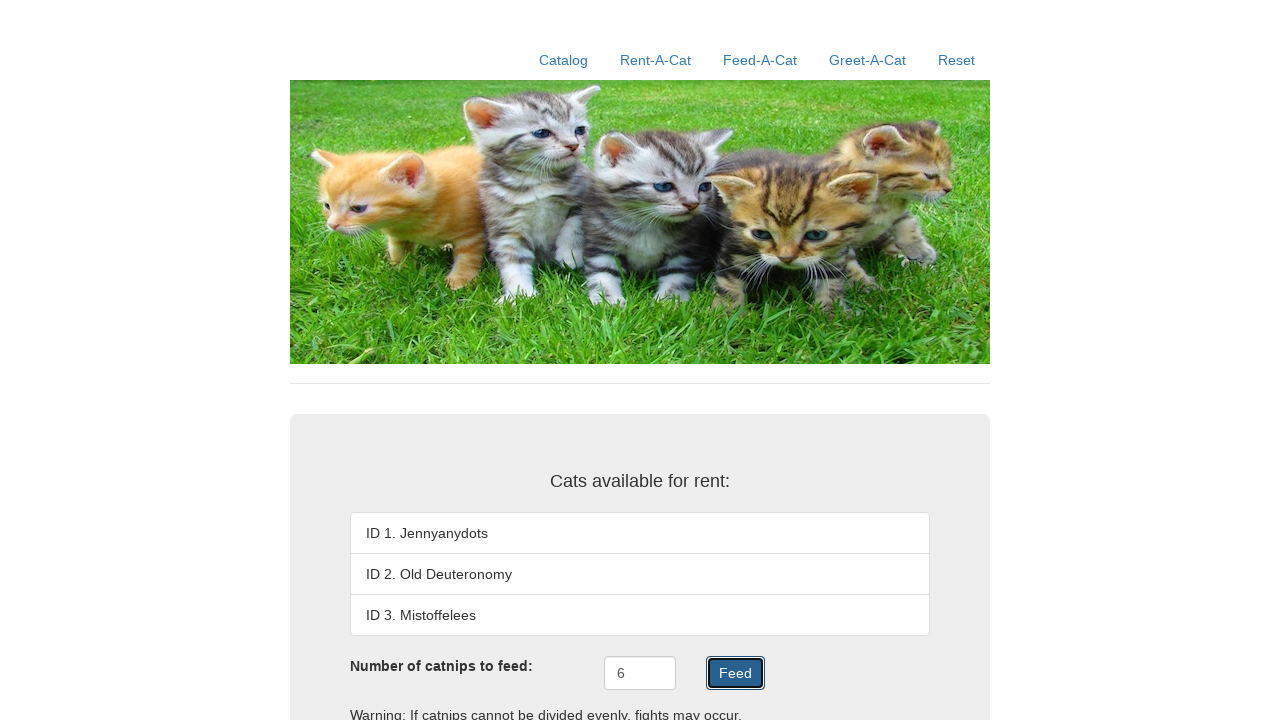

Verified feed result is present
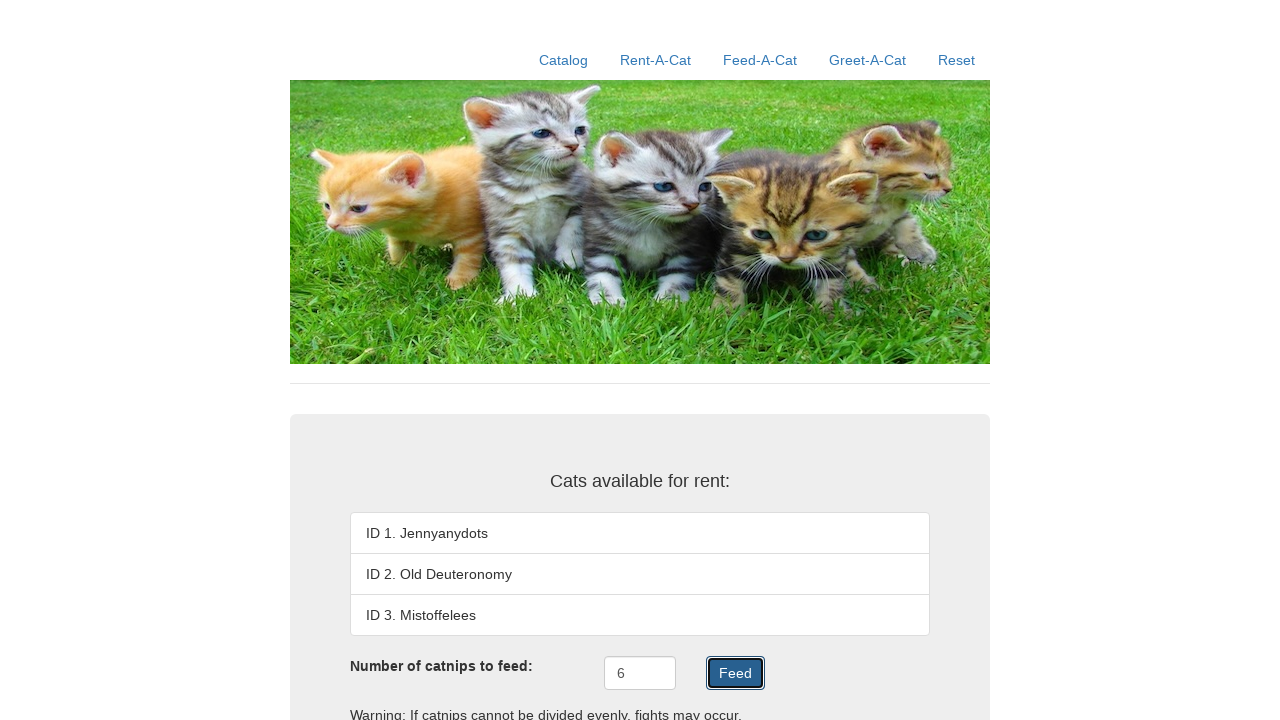

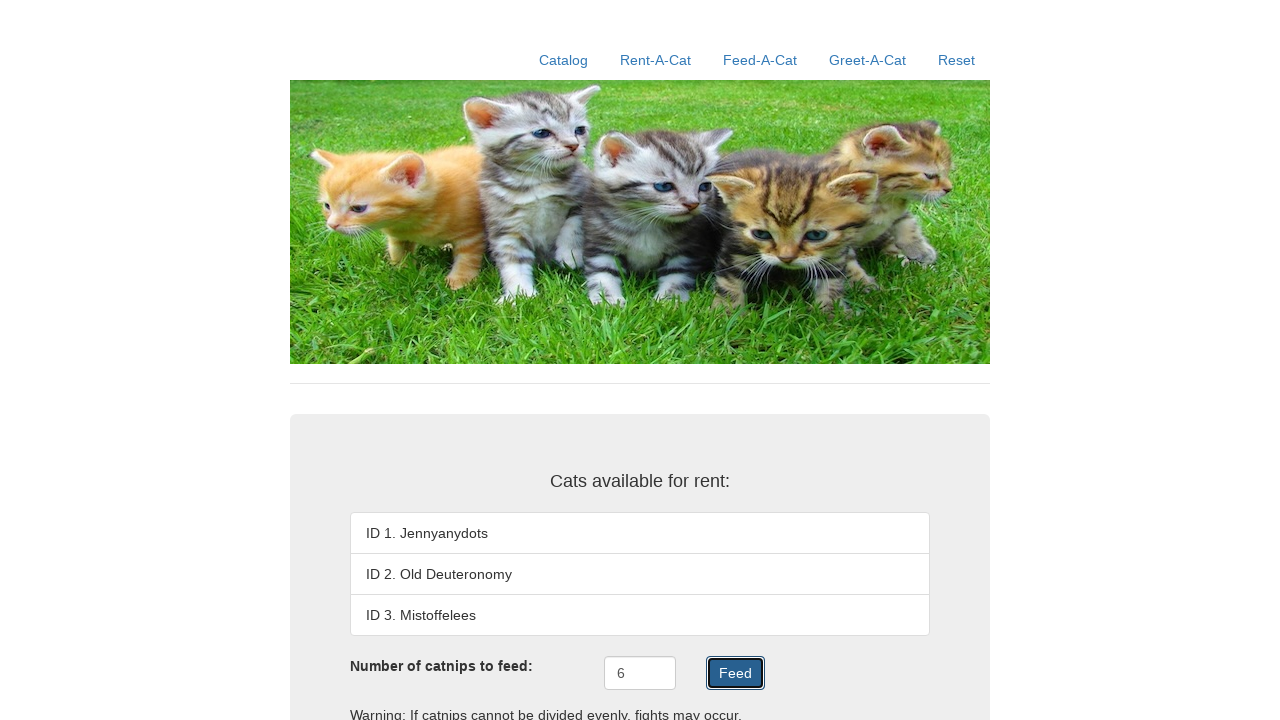